Tests explicit wait functionality on a practice page by clicking a button and waiting for a new button element to become visible, then verifying its text

Starting URL: https://www.leafground.com/waits.xhtml

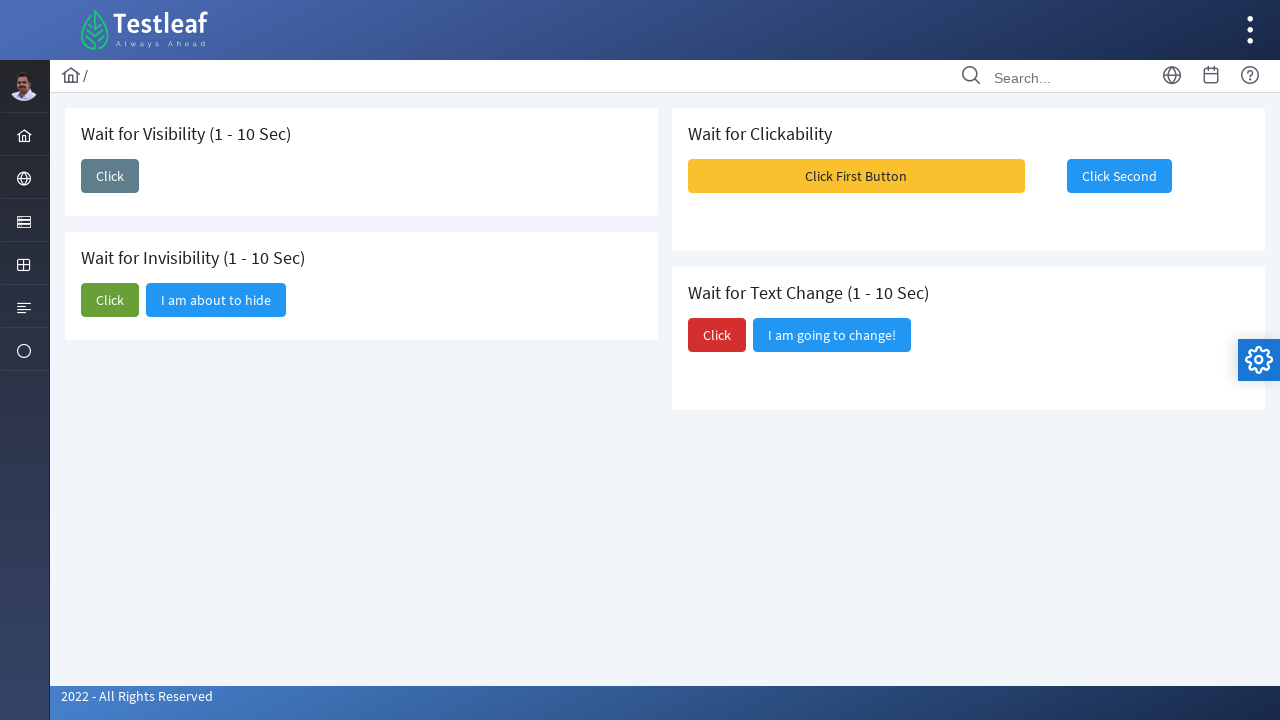

Clicked initial button to trigger wait scenario at (110, 176) on button#j_idt87\:j_idt89
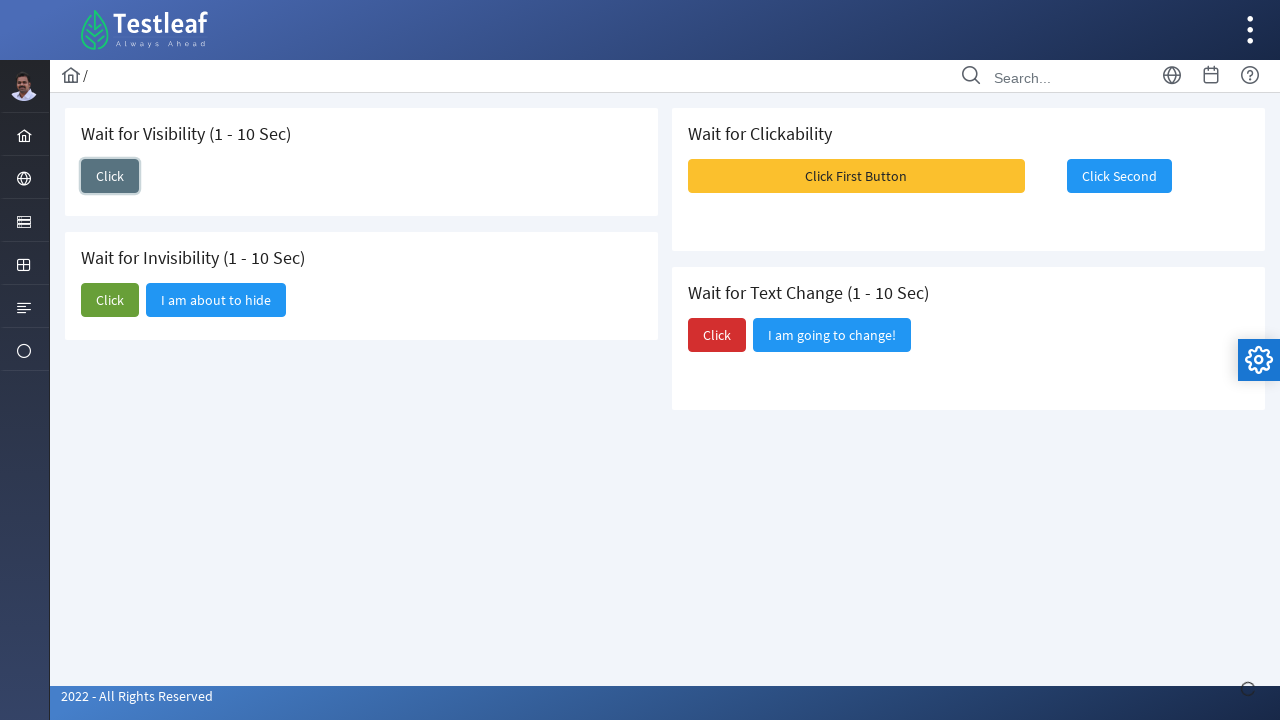

New button element became visible after waiting
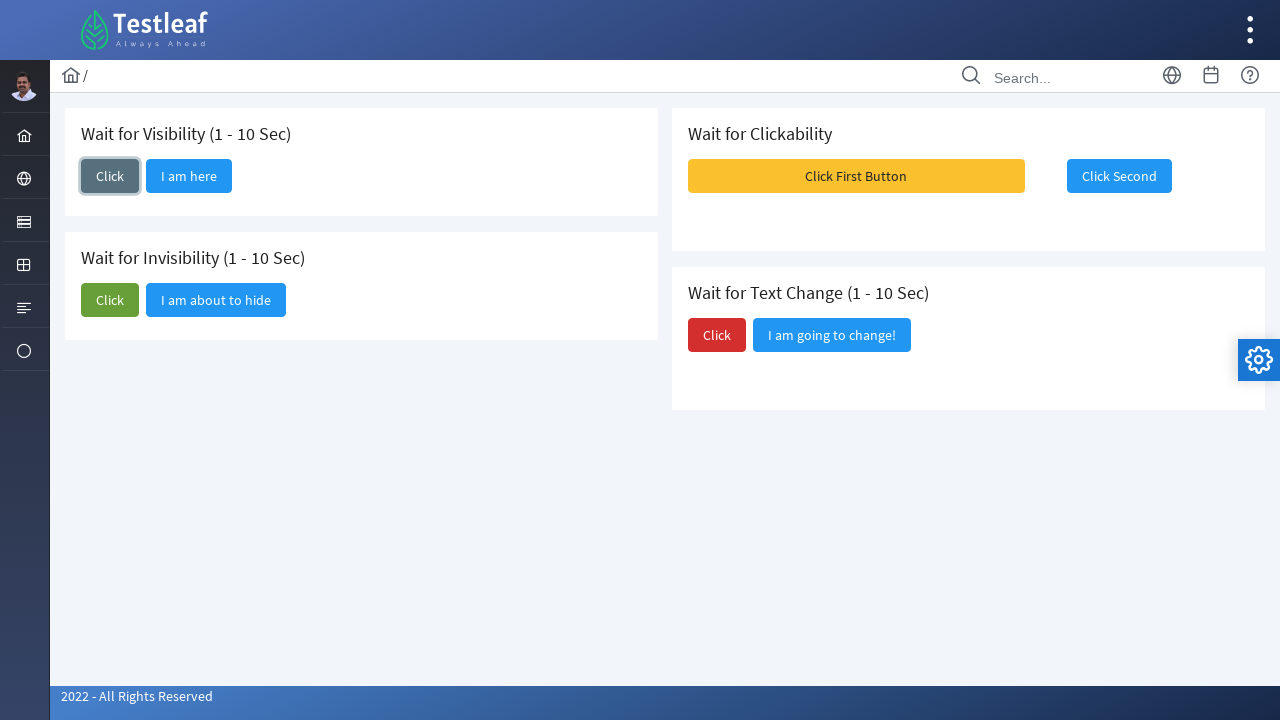

Retrieved new button text: 'I am here'
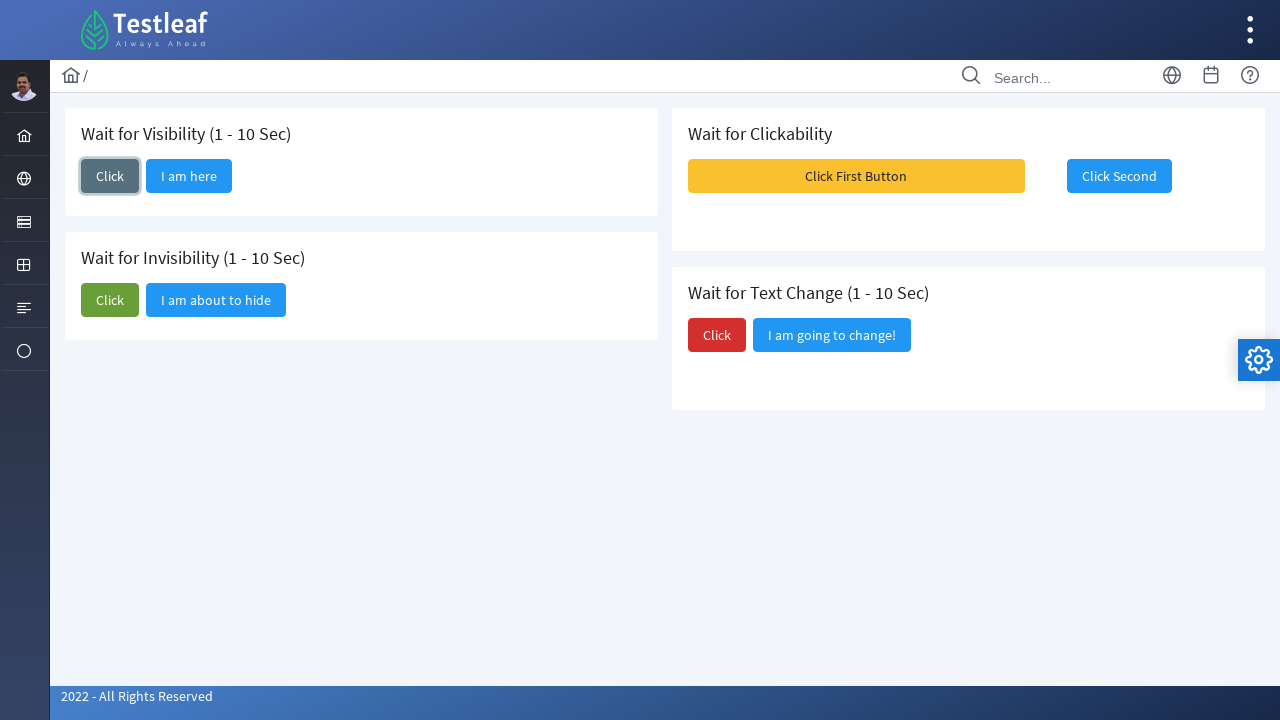

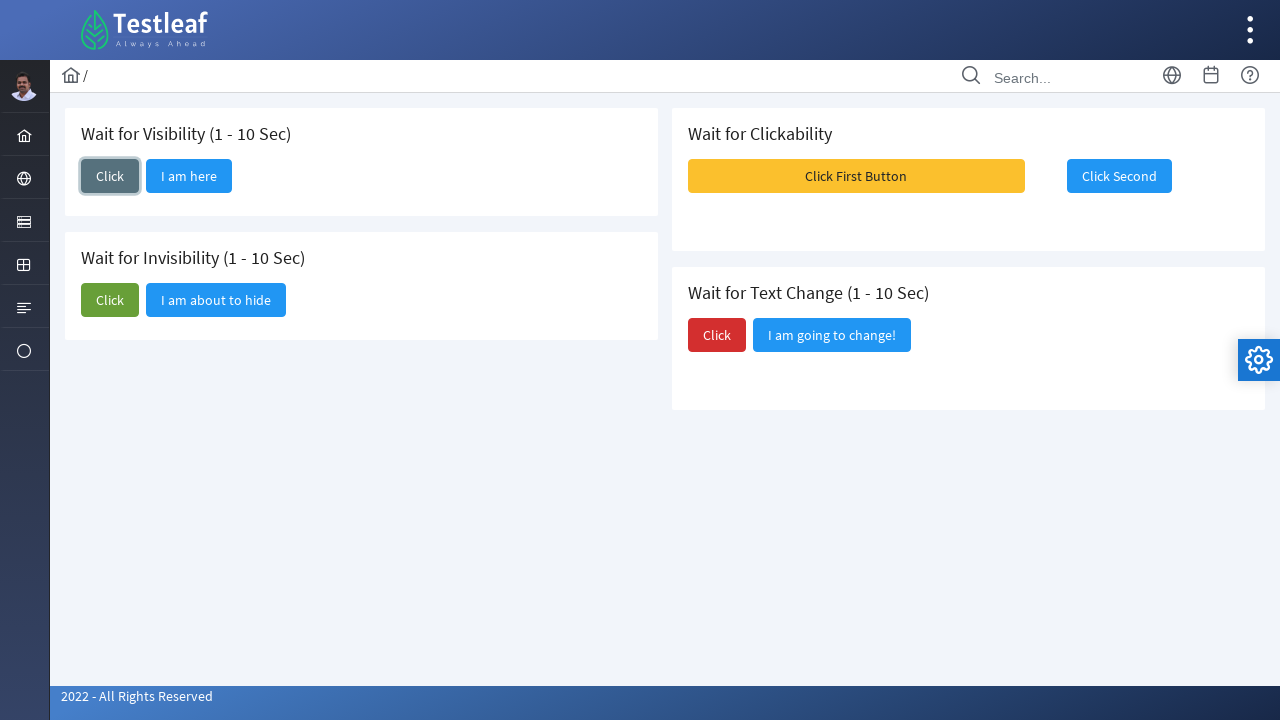